Tests JavaScript alert handling by clicking a button that triggers an alert and then accepting the alert dialog

Starting URL: https://the-internet.herokuapp.com/javascript_alerts

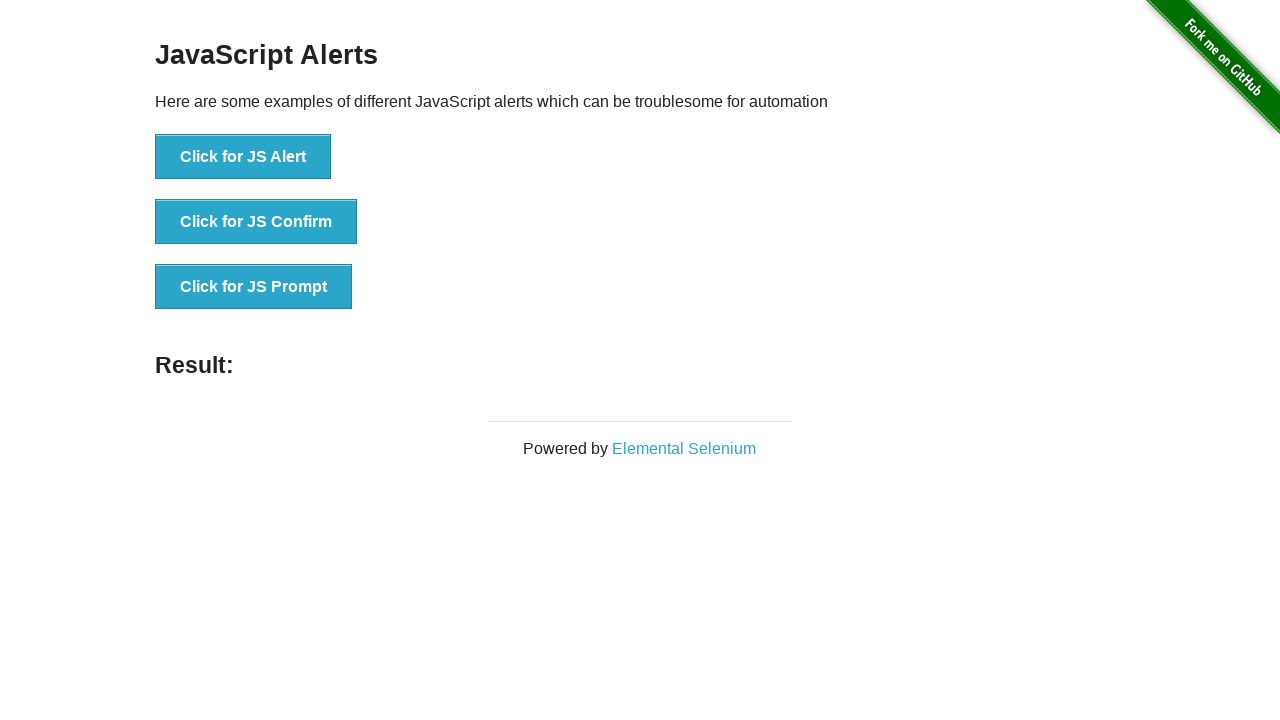

Clicked button to trigger JavaScript alert at (243, 157) on xpath=//button[@onclick='jsAlert()']
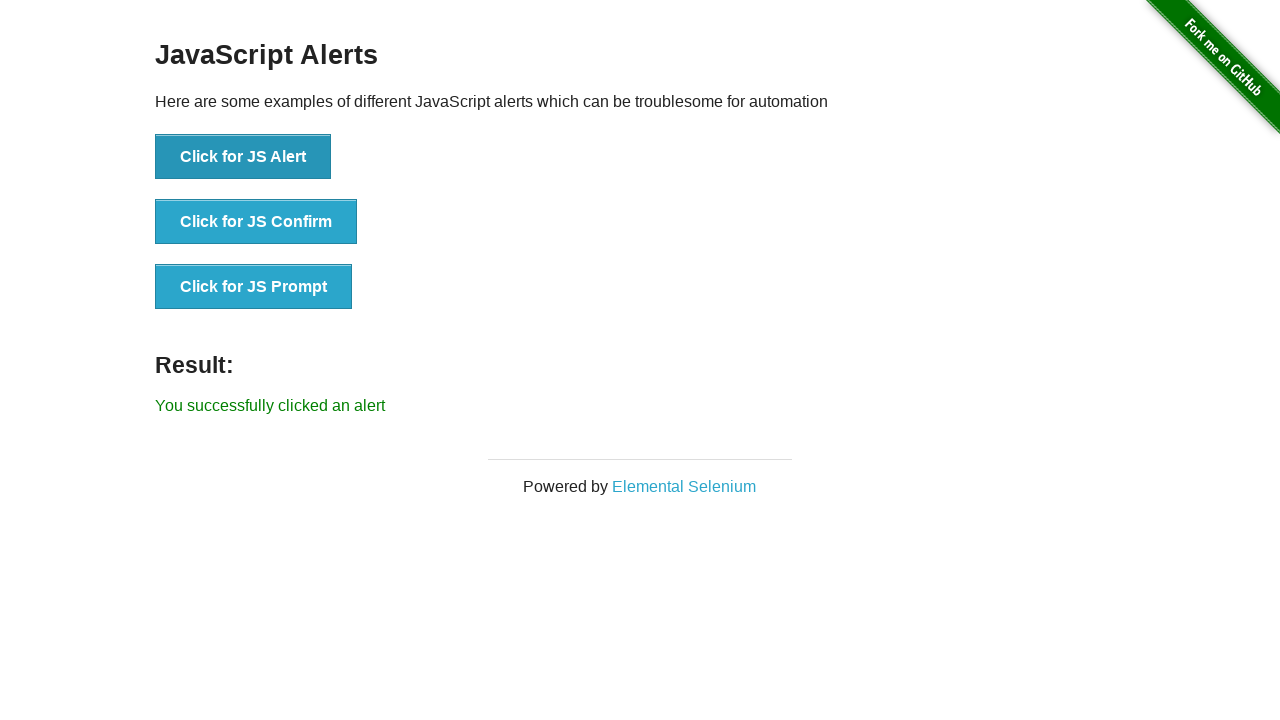

Set up dialog handler to accept alerts
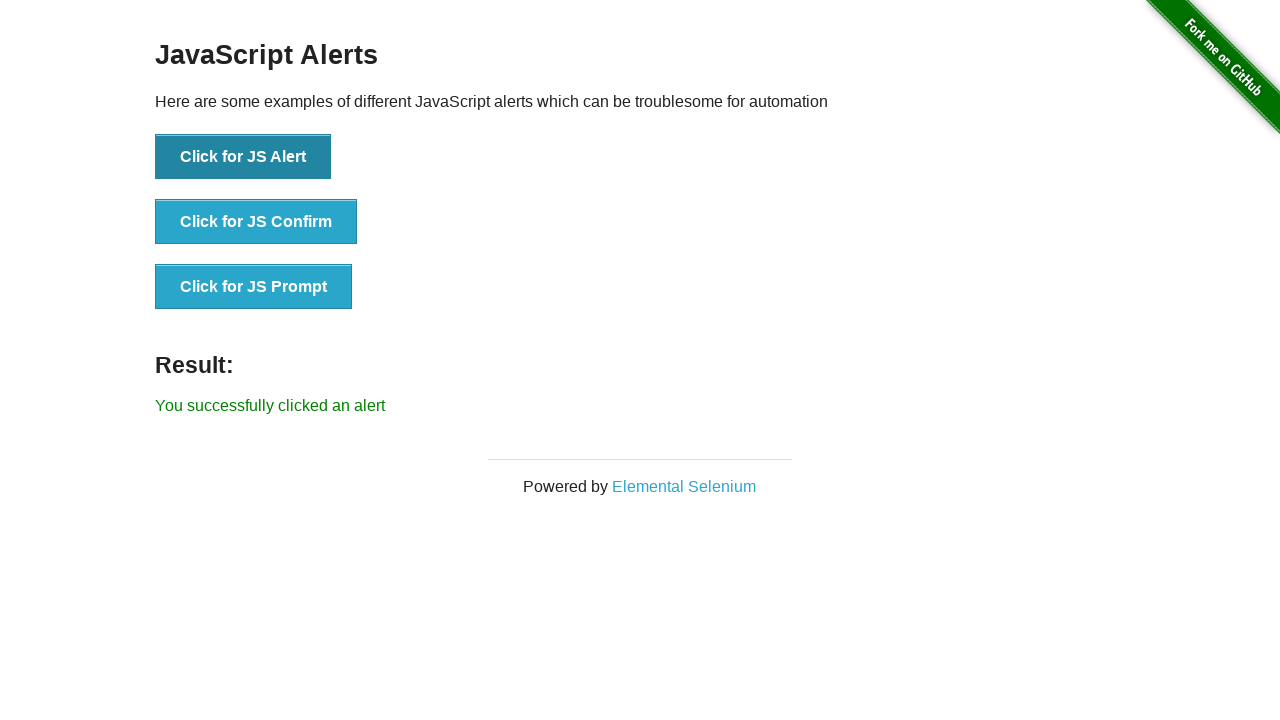

Evaluated JavaScript to reset alert state
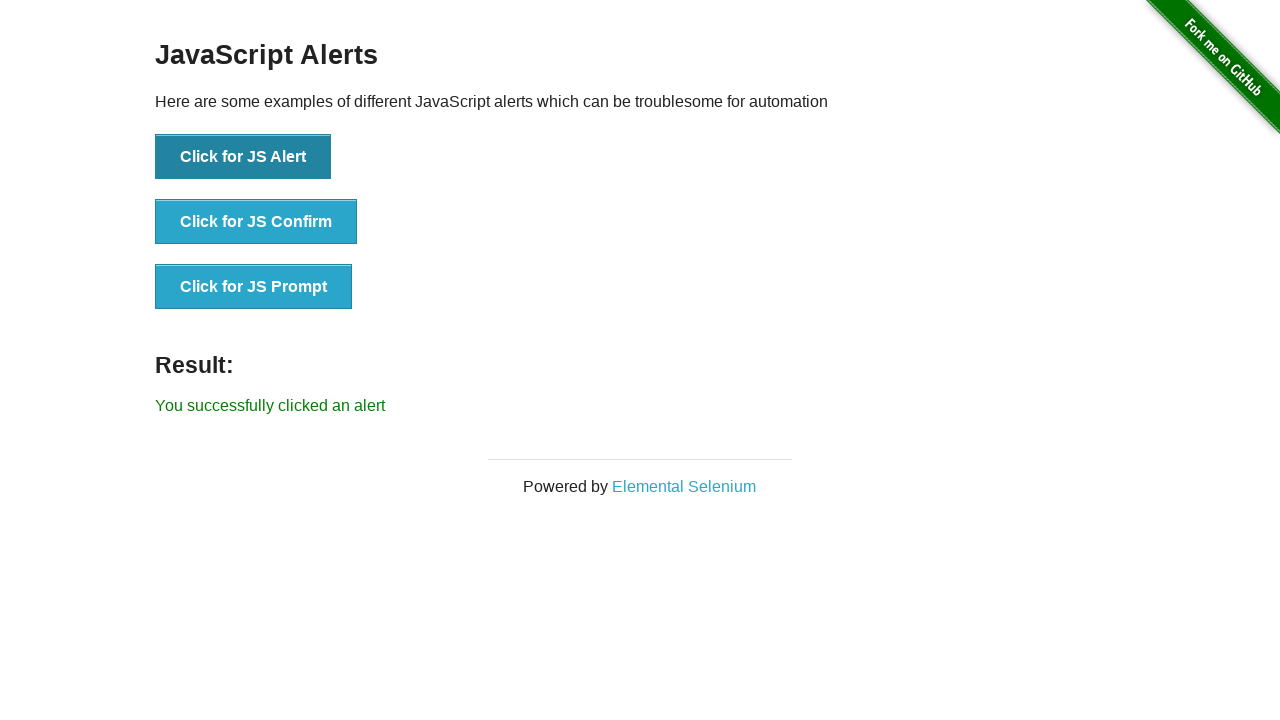

Set up one-time dialog handler to accept next alert
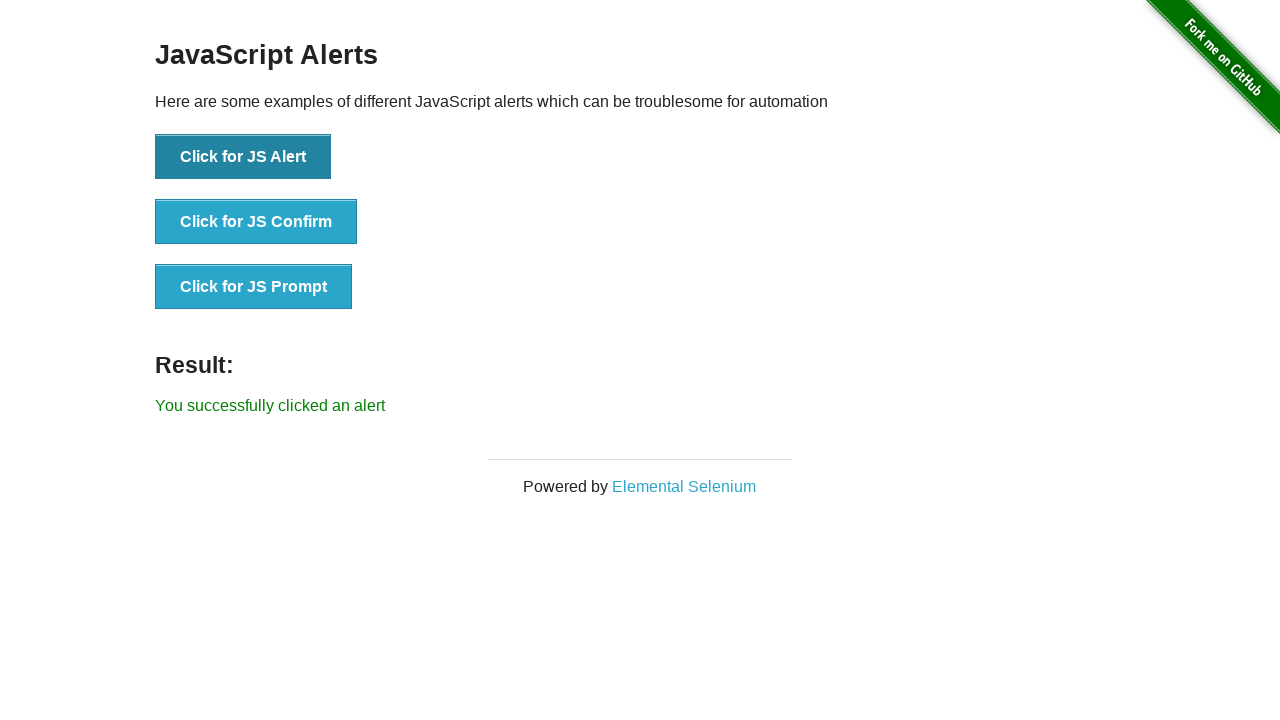

Clicked button to trigger alert and handler accepted it at (243, 157) on xpath=//button[@onclick='jsAlert()']
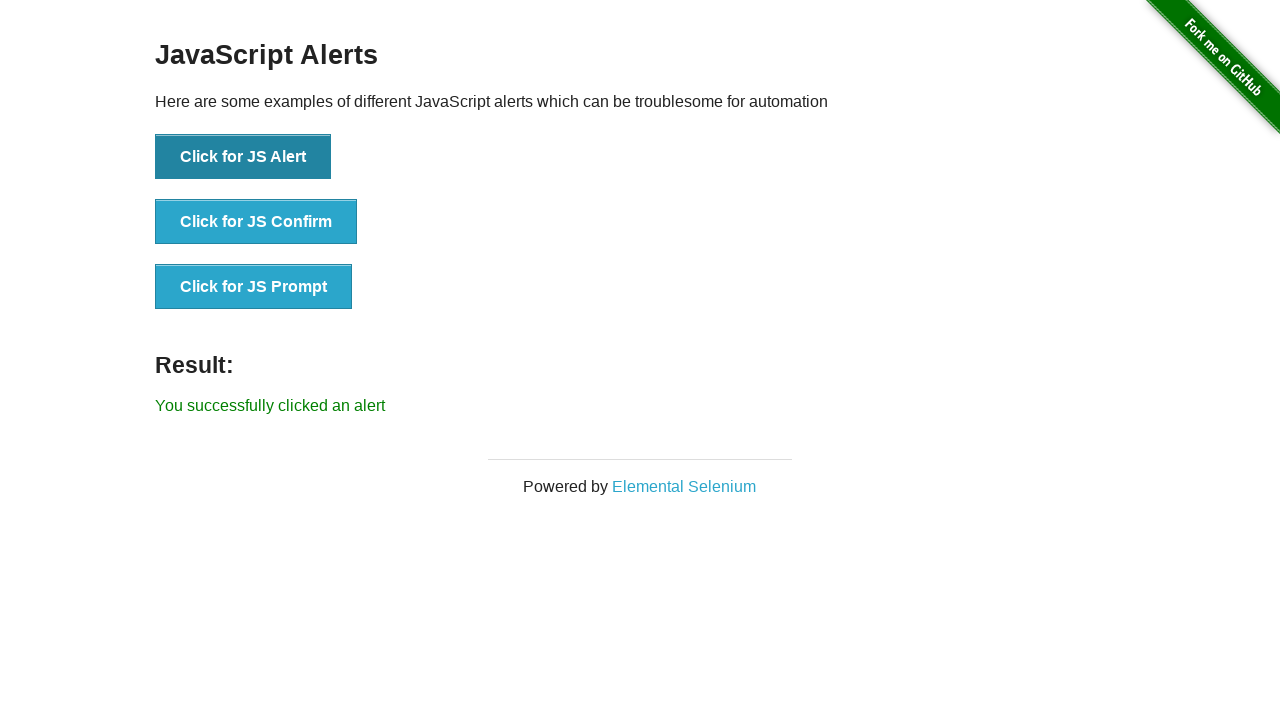

Verified result text appeared confirming alert was handled
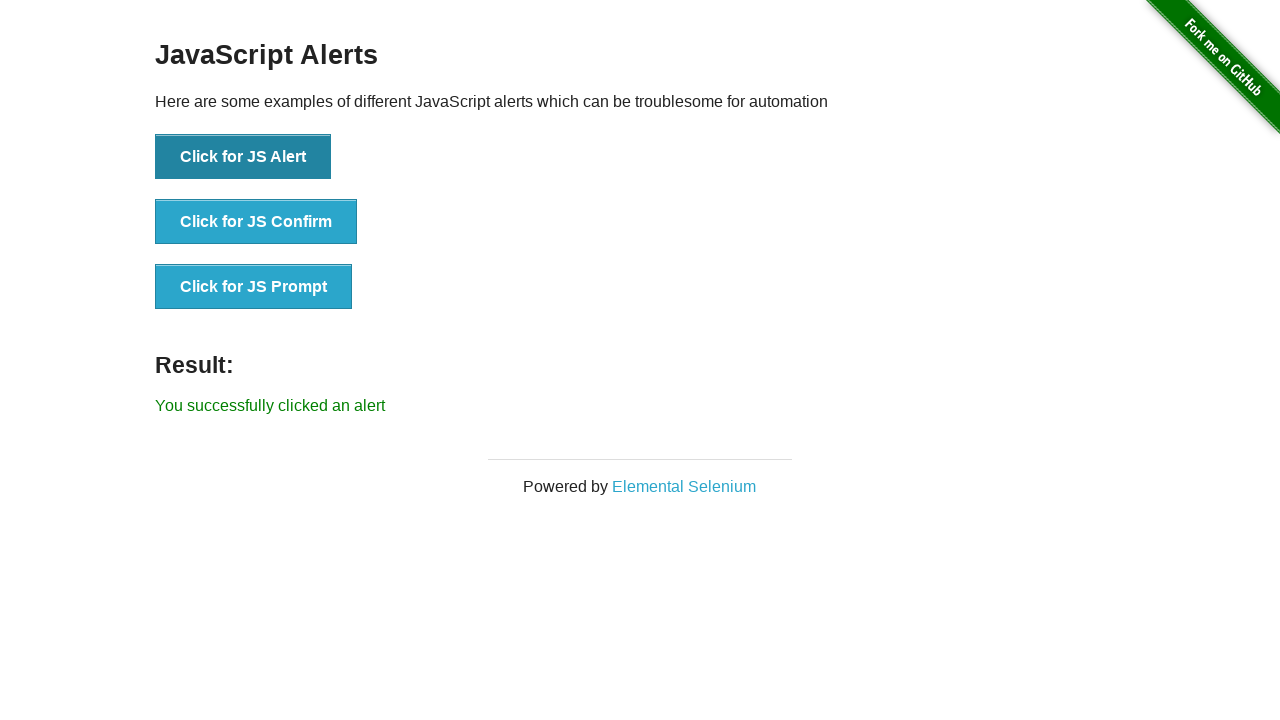

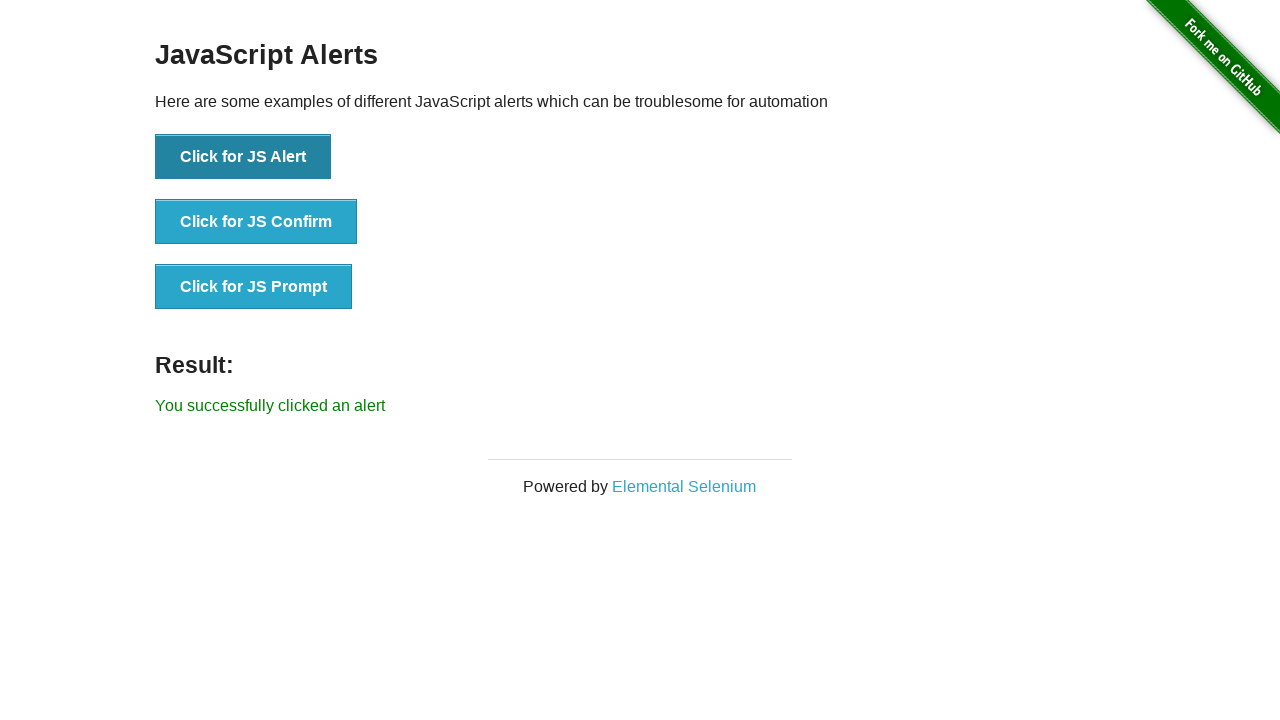